Tests page scrolling functionality by scrolling down the page and then scrolling within a specific table component

Starting URL: https://www.rahulshettyacademy.com/AutomationPractice/

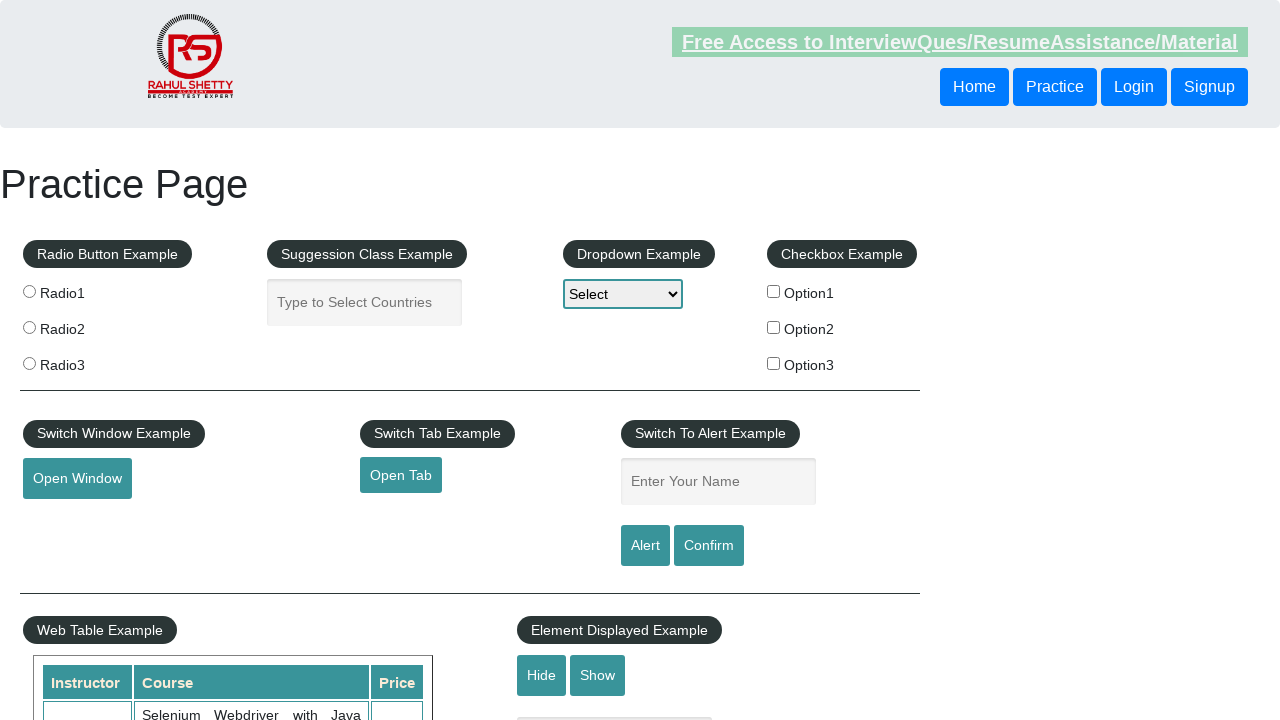

Scrolled down the page by 500 pixels
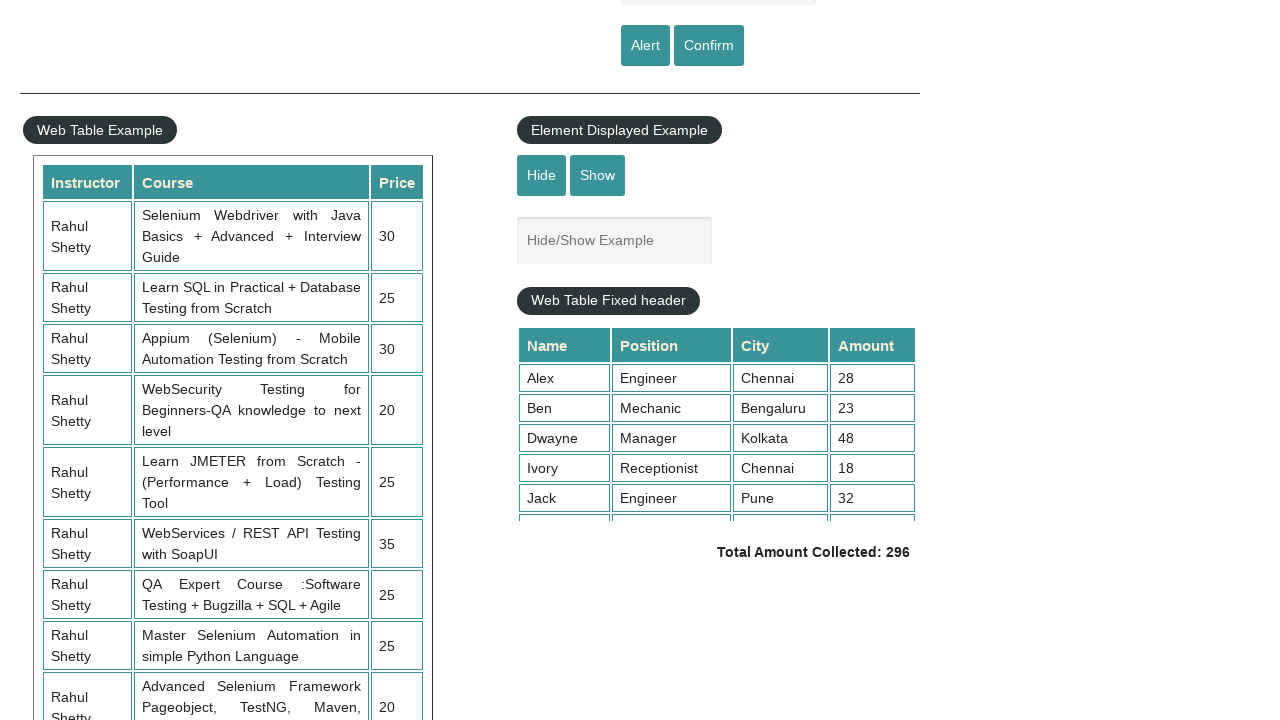

Waited 1 second for scroll to complete
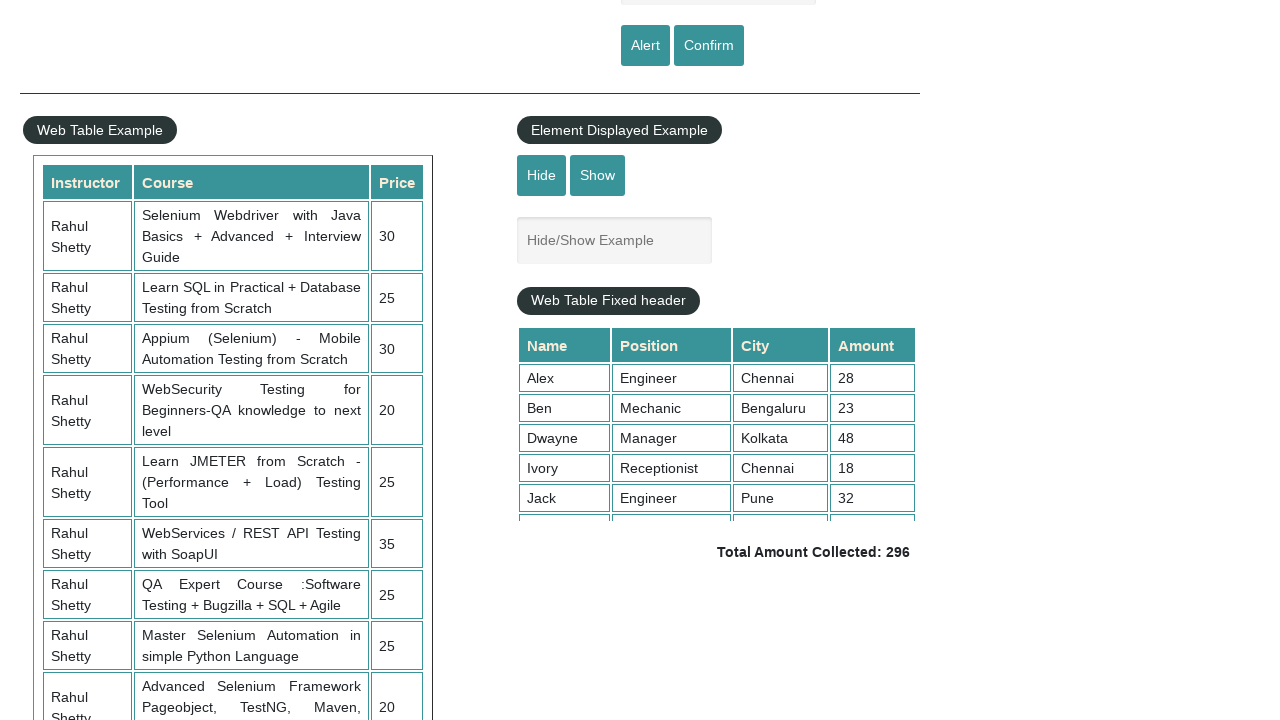

Scrolled within the table component by 500 pixels
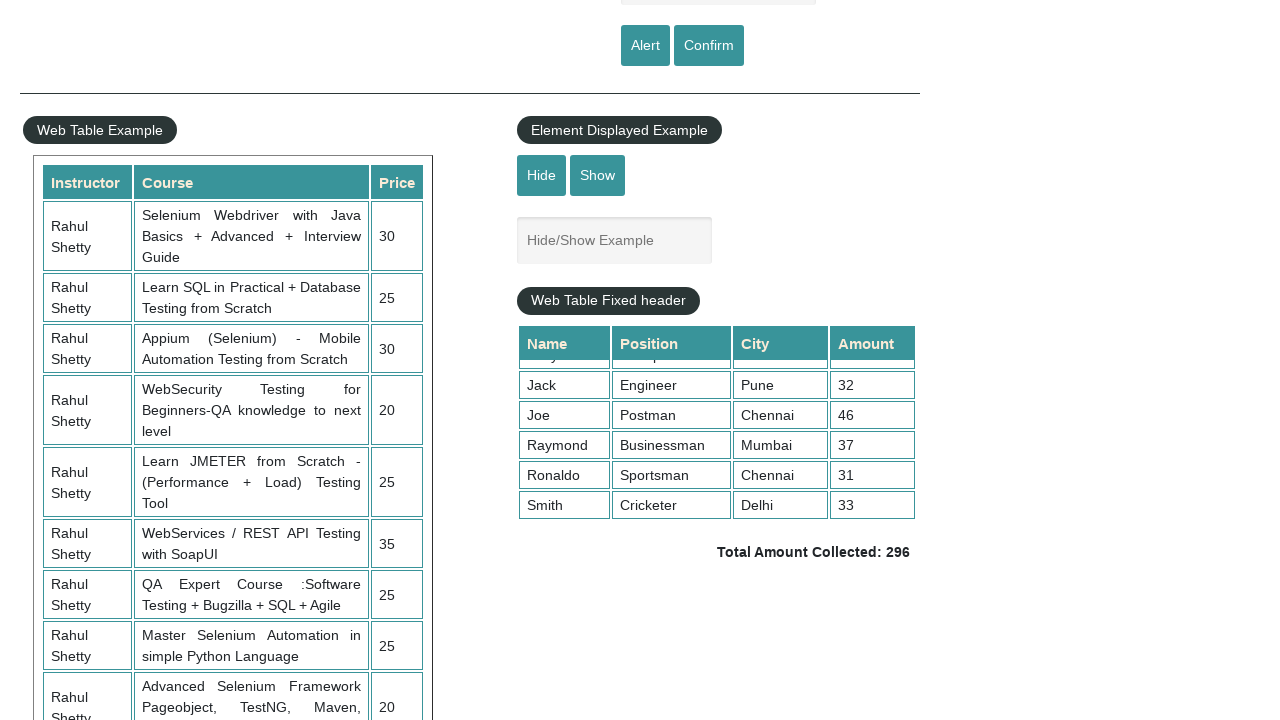

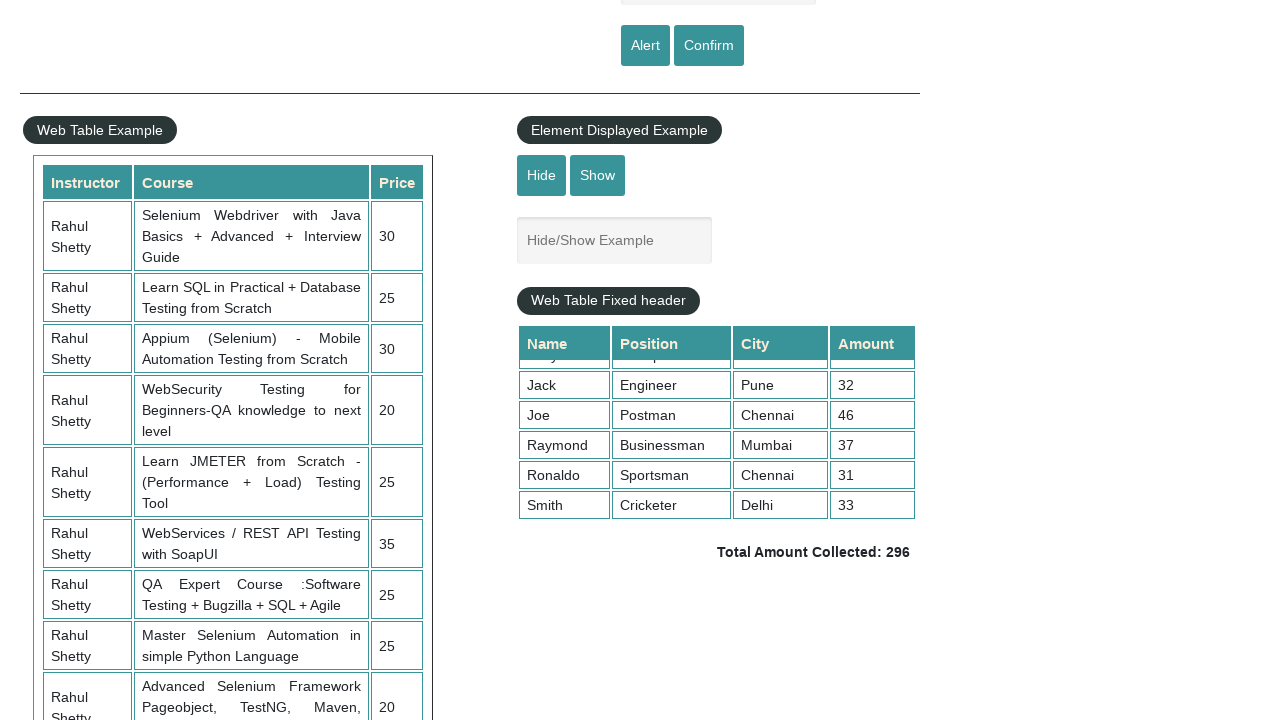